Tests dropdown functionality by selecting options using different methods (by index), verifying Option 2 exists in the dropdown, and checking the dropdown has 3 elements

Starting URL: https://the-internet.herokuapp.com/dropdown

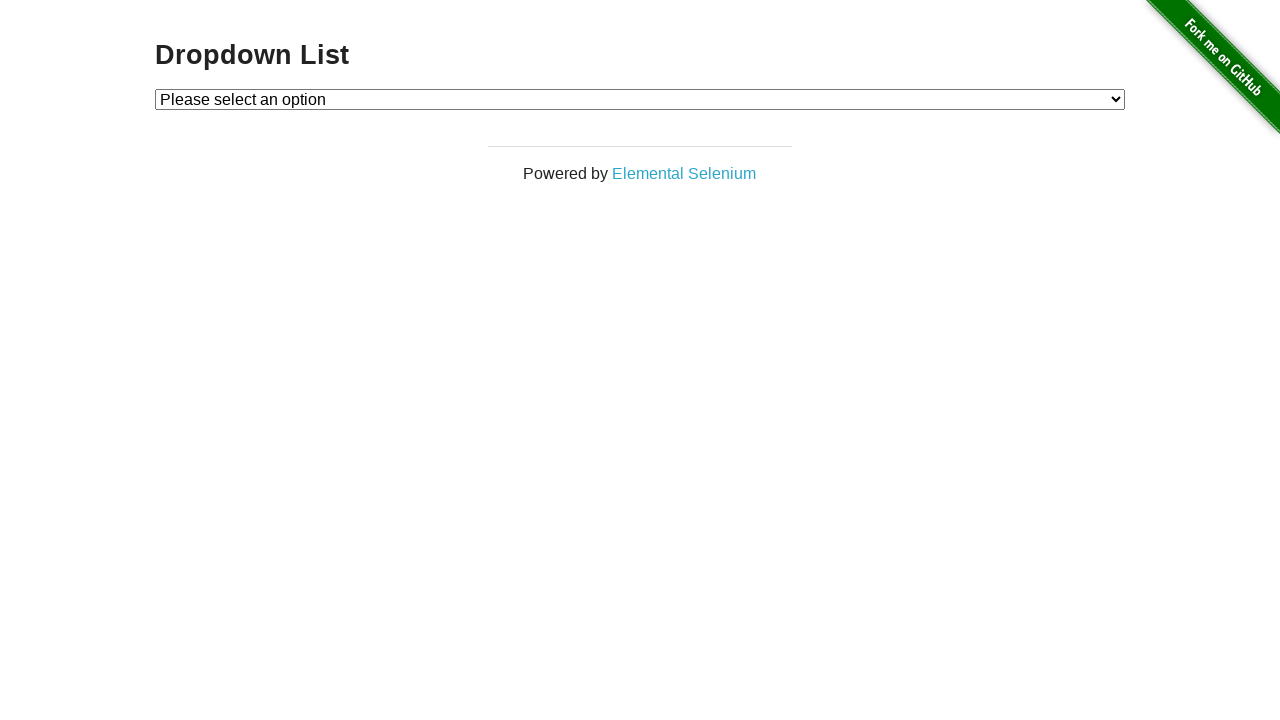

Located dropdown element
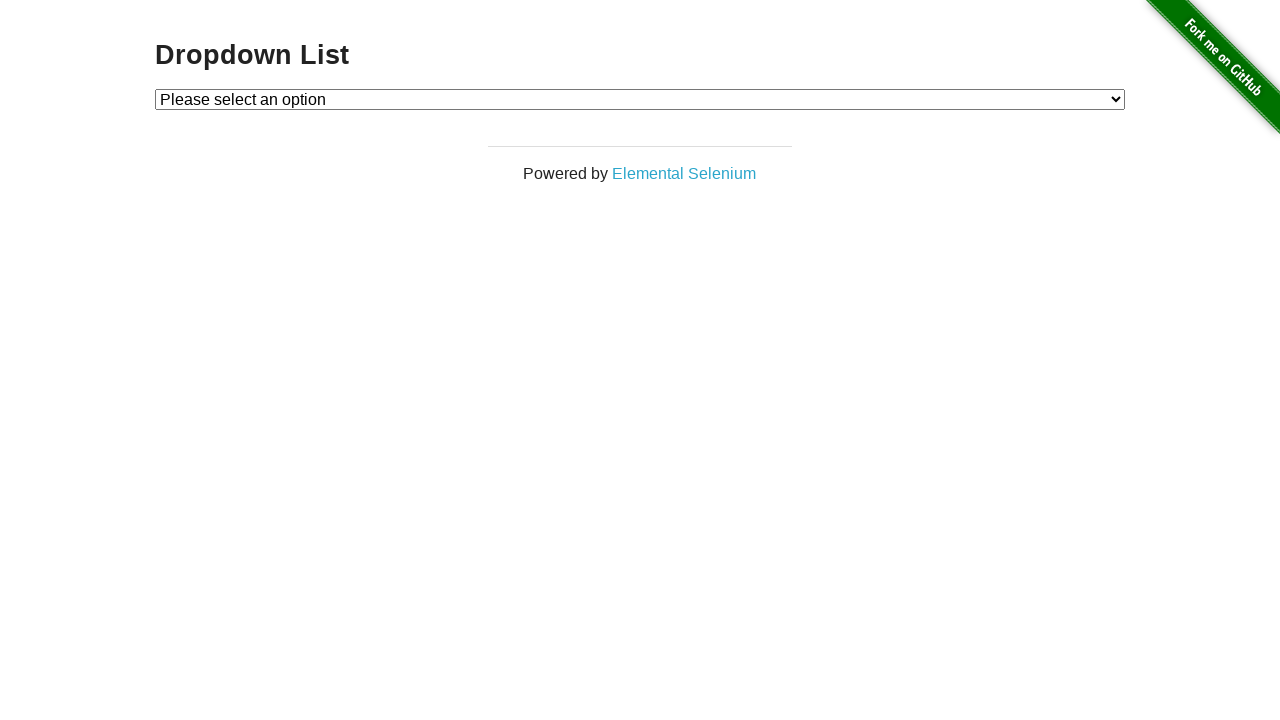

Selected Option 2 by index 2 on #dropdown
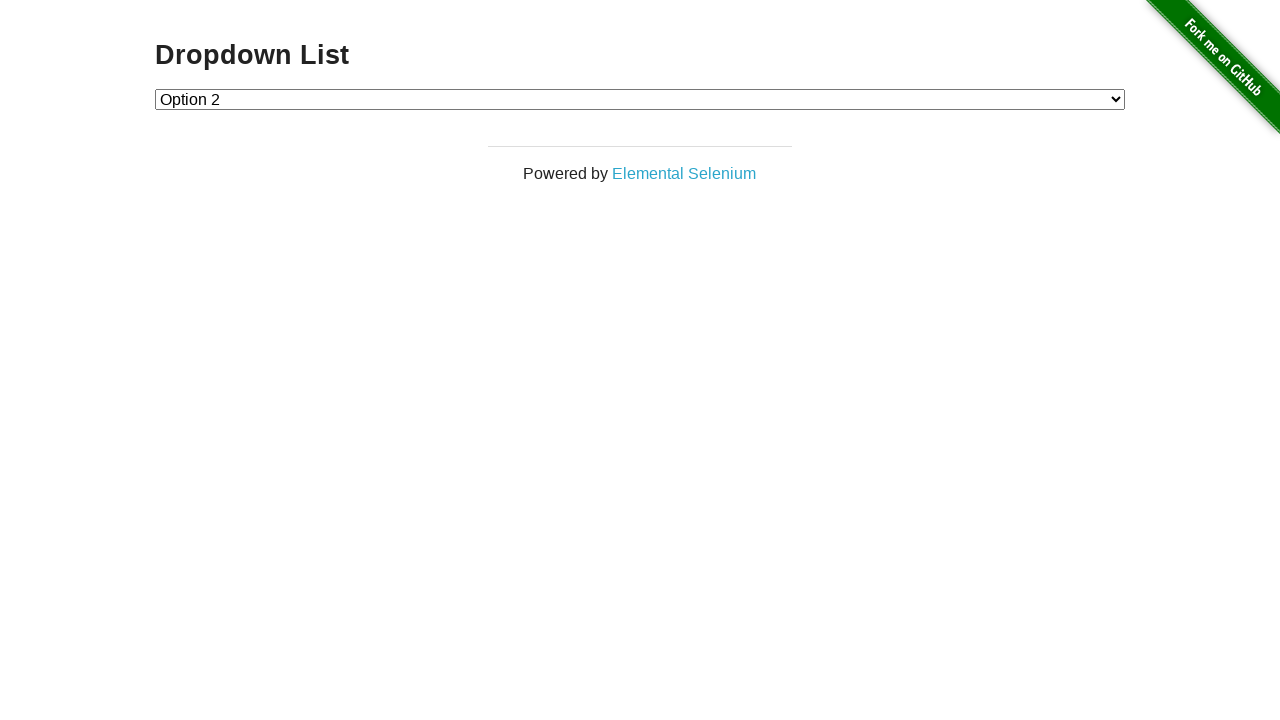

Selected Option 1 by index 1 on #dropdown
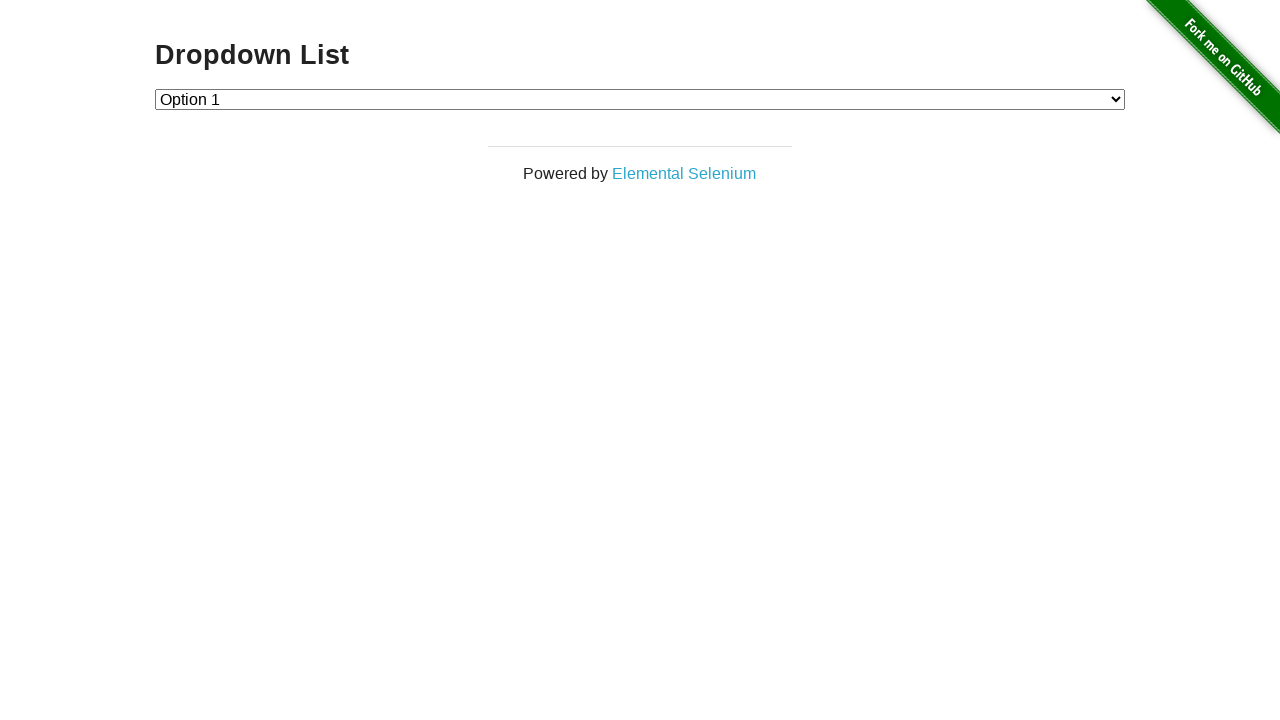

Retrieved all dropdown options text contents
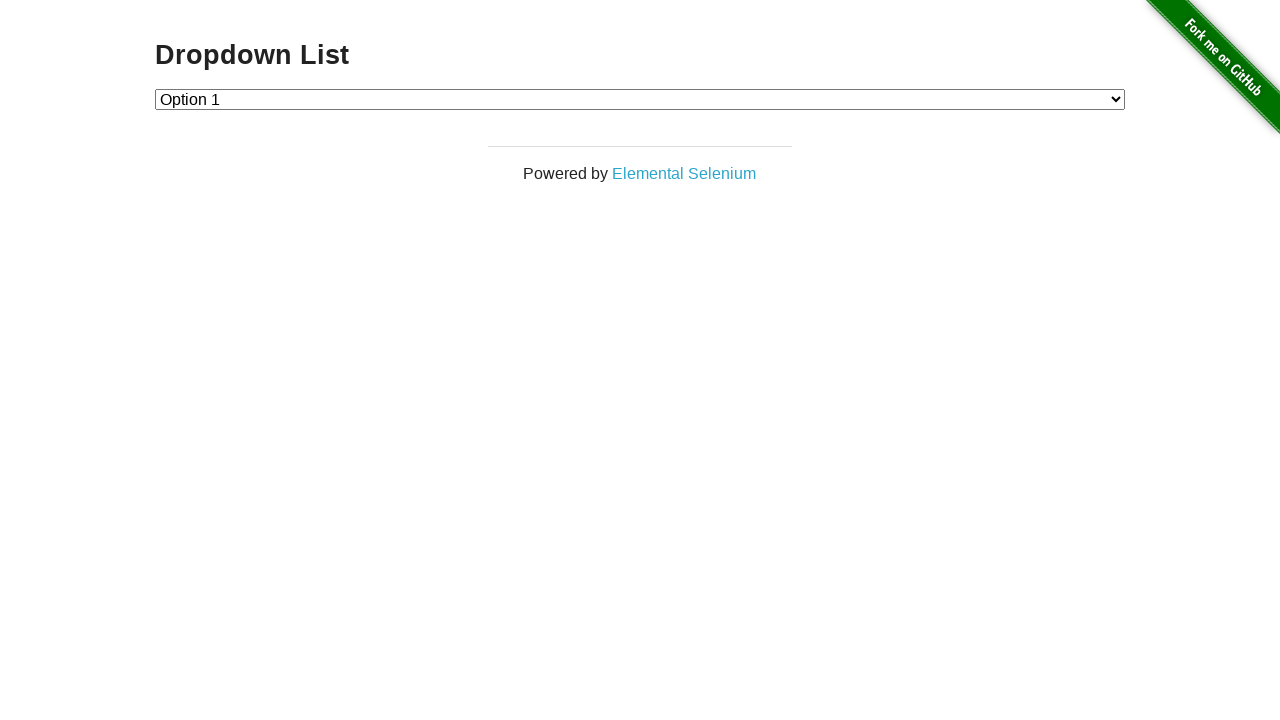

Verified Option 2 exists in dropdown
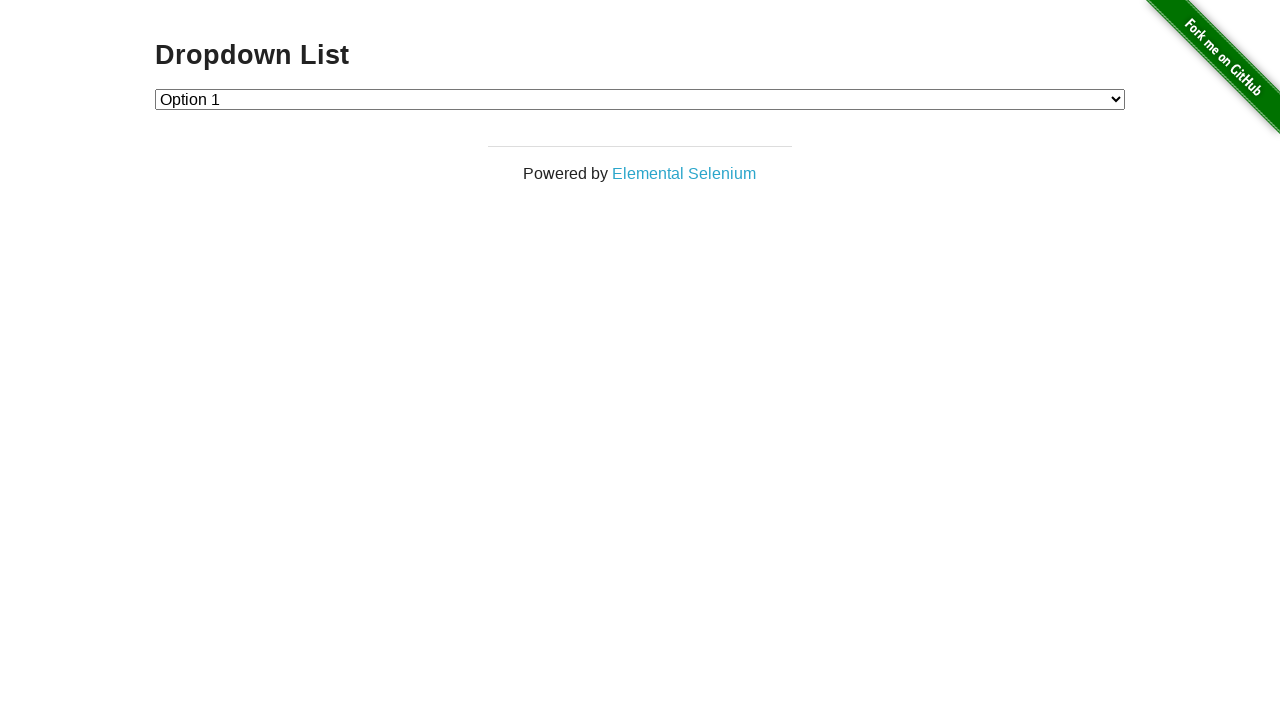

Counted dropdown option elements
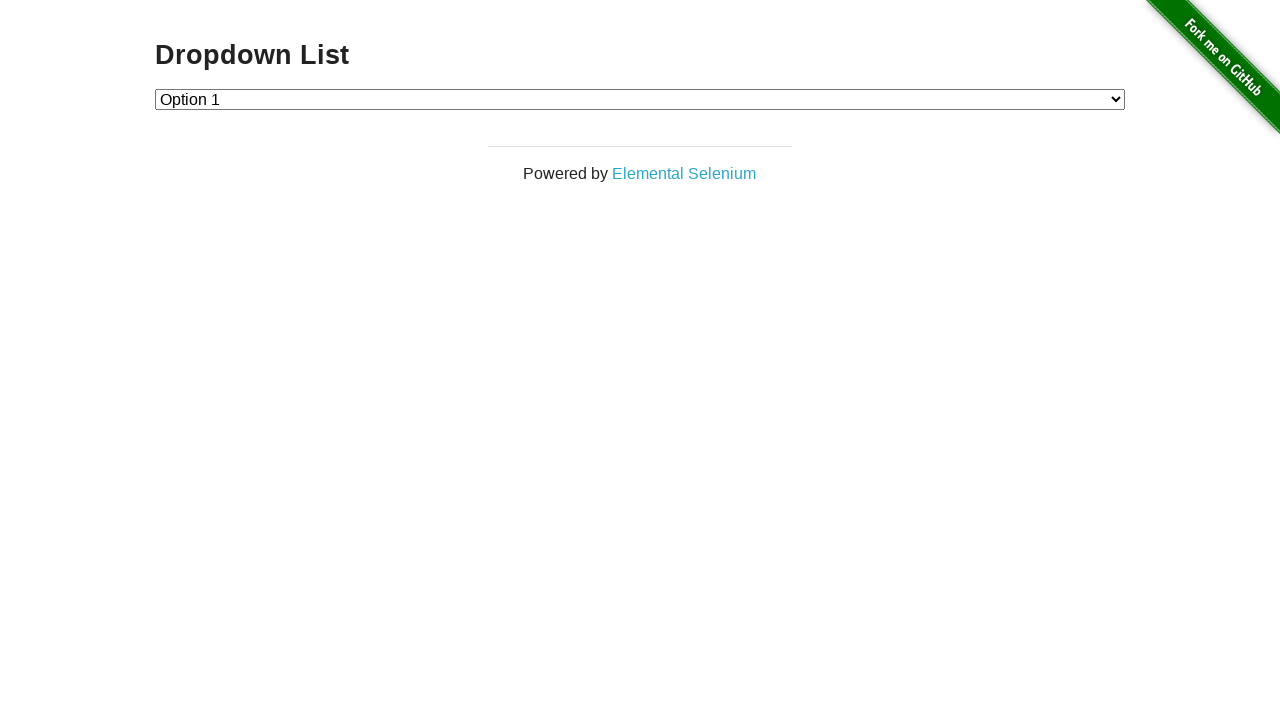

Verified dropdown has exactly 3 elements
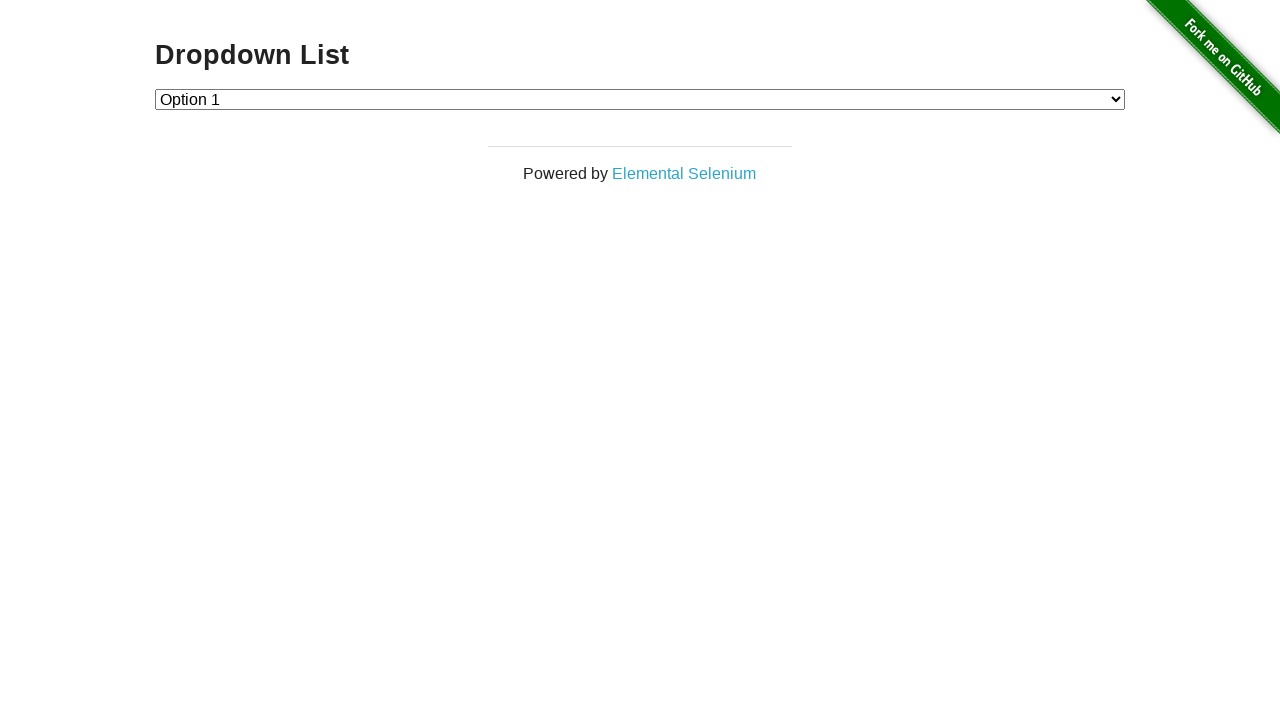

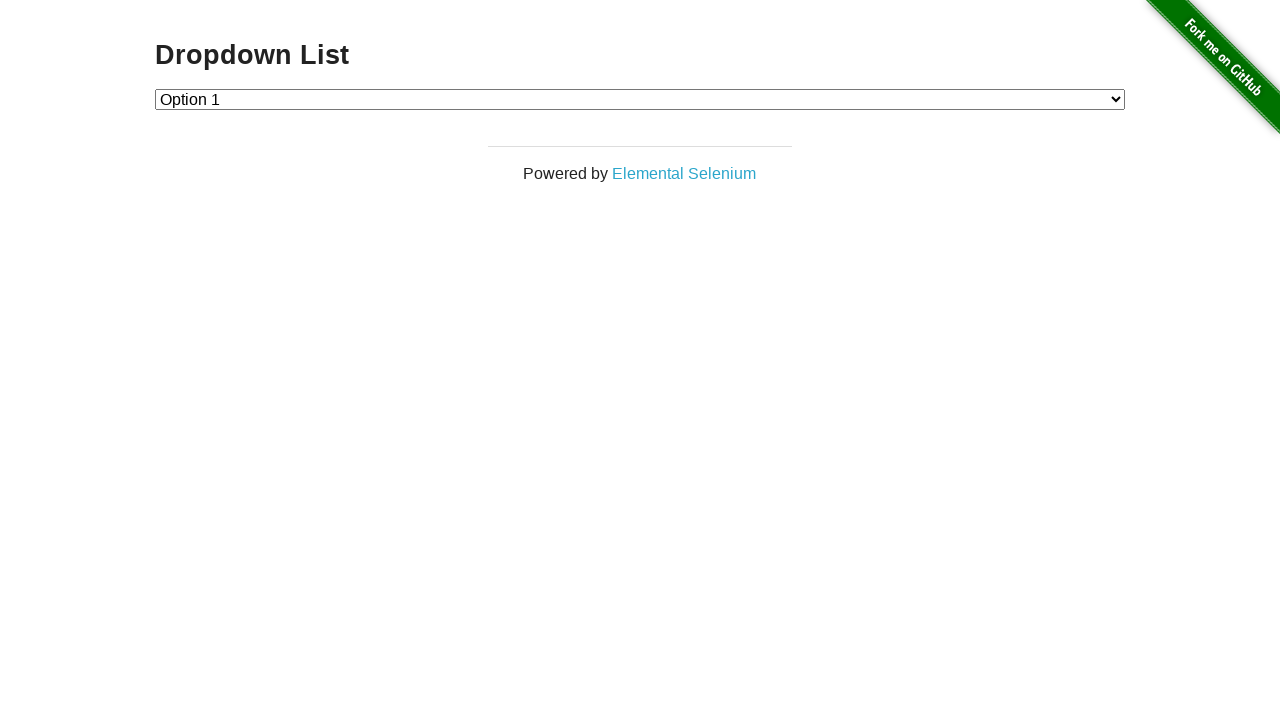